Tests jQuery UI draggable demo by navigating to the draggable section, switching into iframe to access the draggable element, then switching back to navigate to another section

Starting URL: http://jqueryui.com/

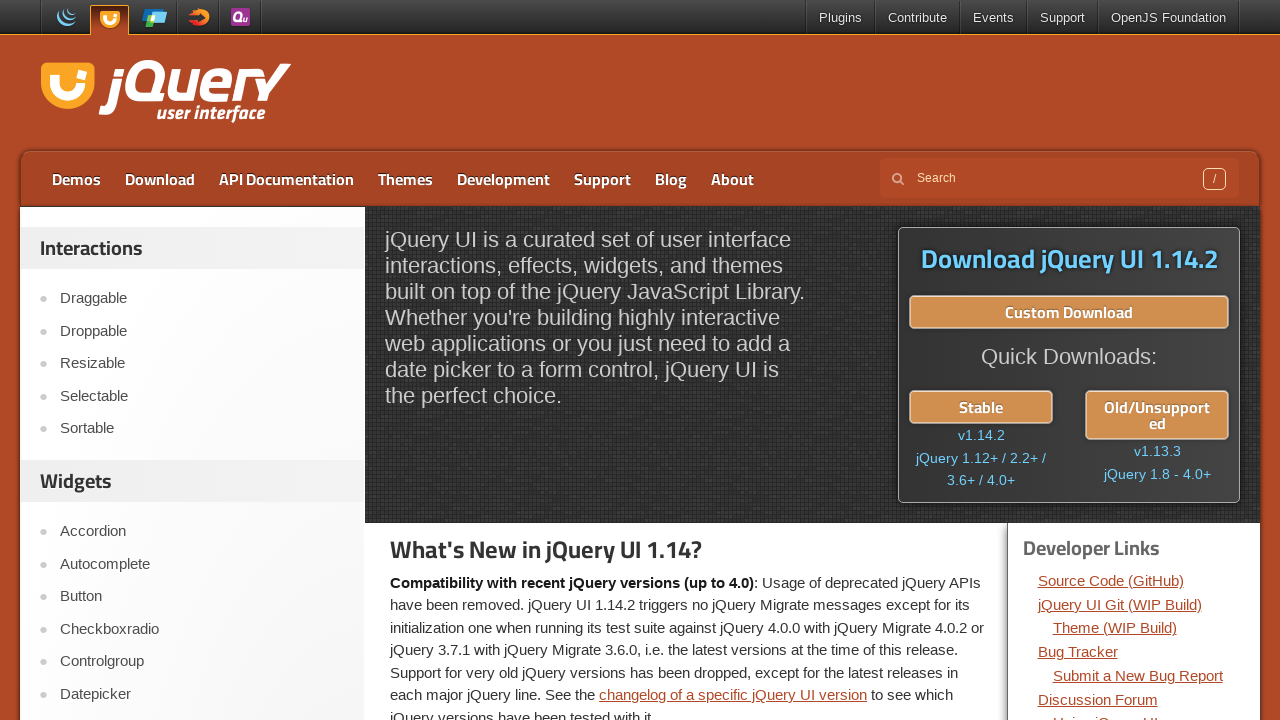

Clicked on Draggable link at (202, 299) on text=Draggable
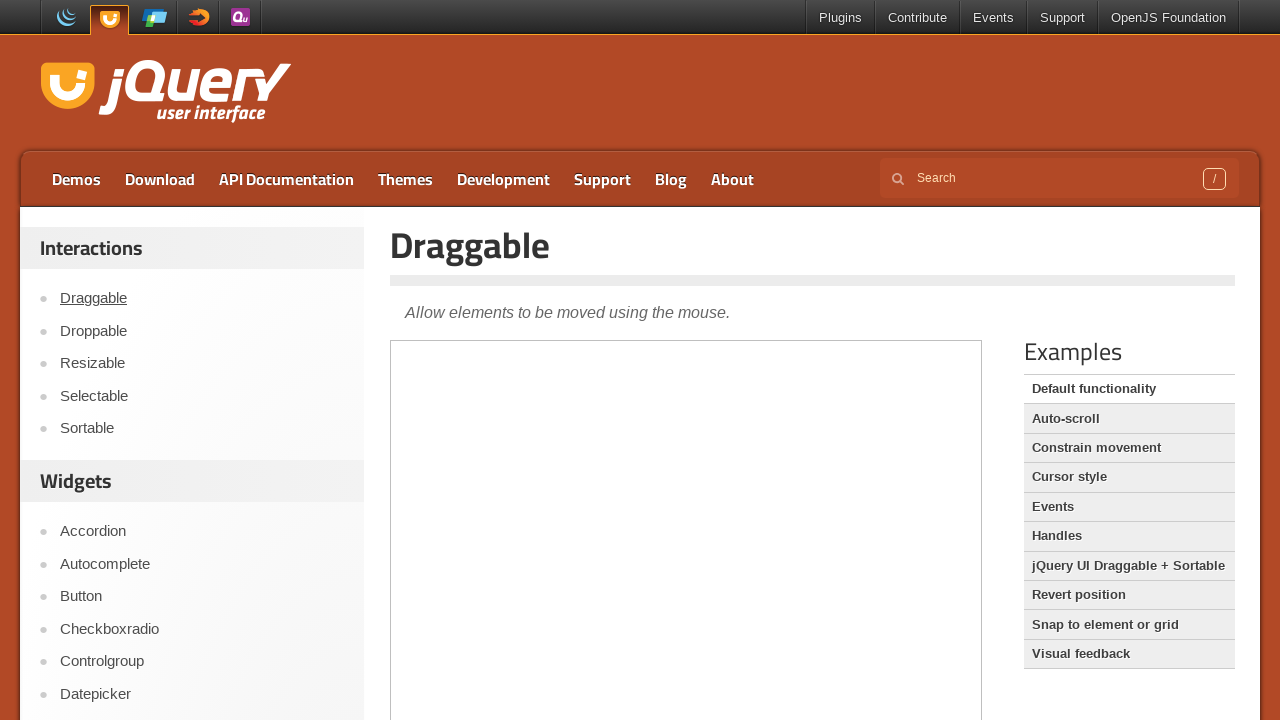

Waited for iframe to load
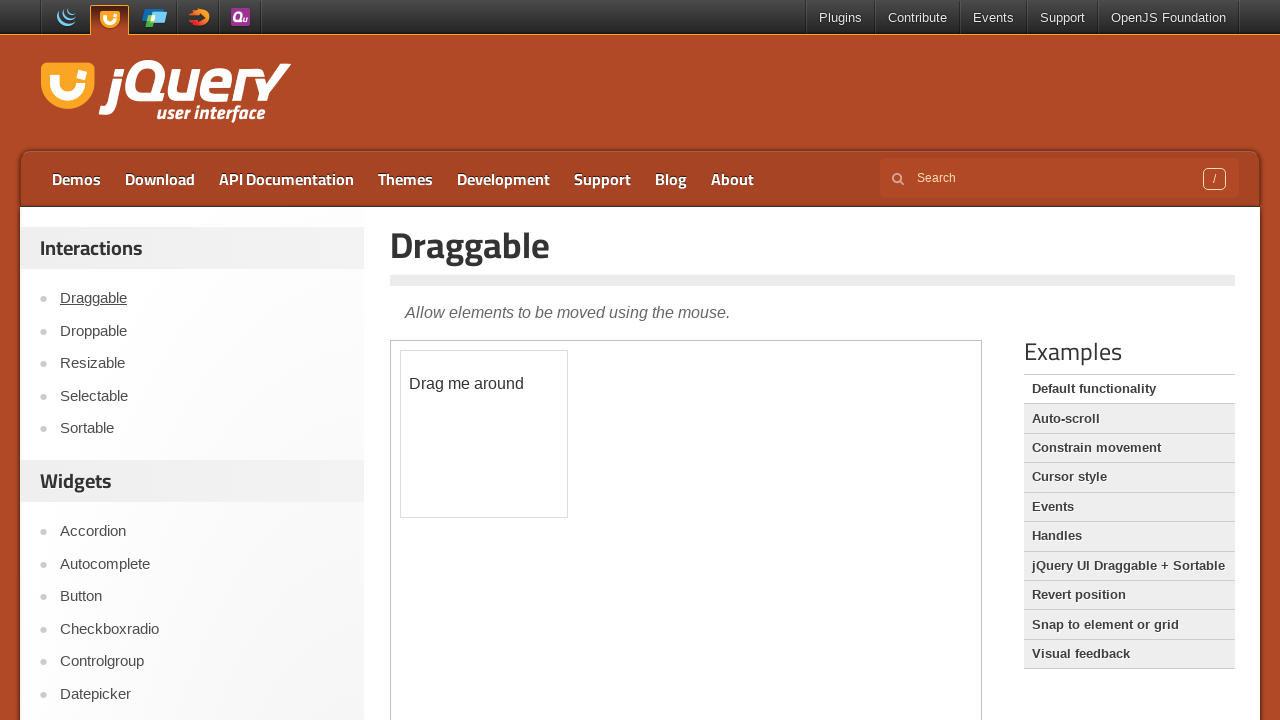

Located and accessed the iframe
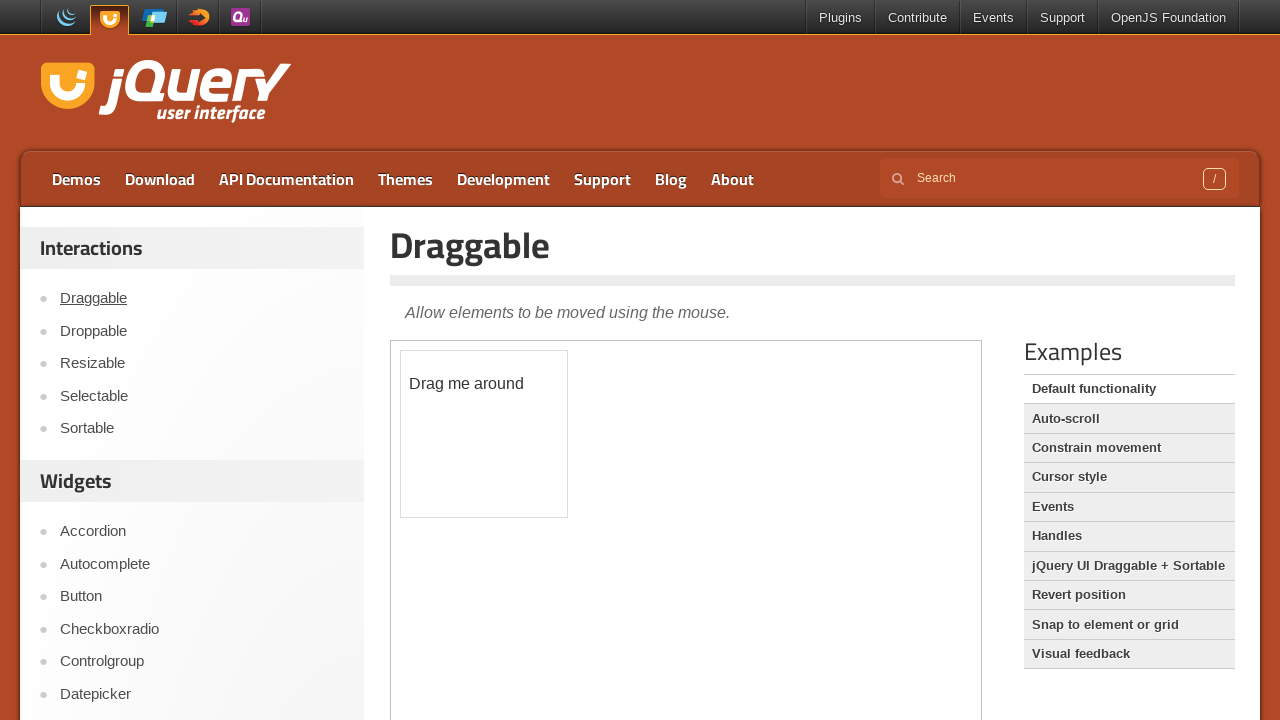

Located draggable element within iframe
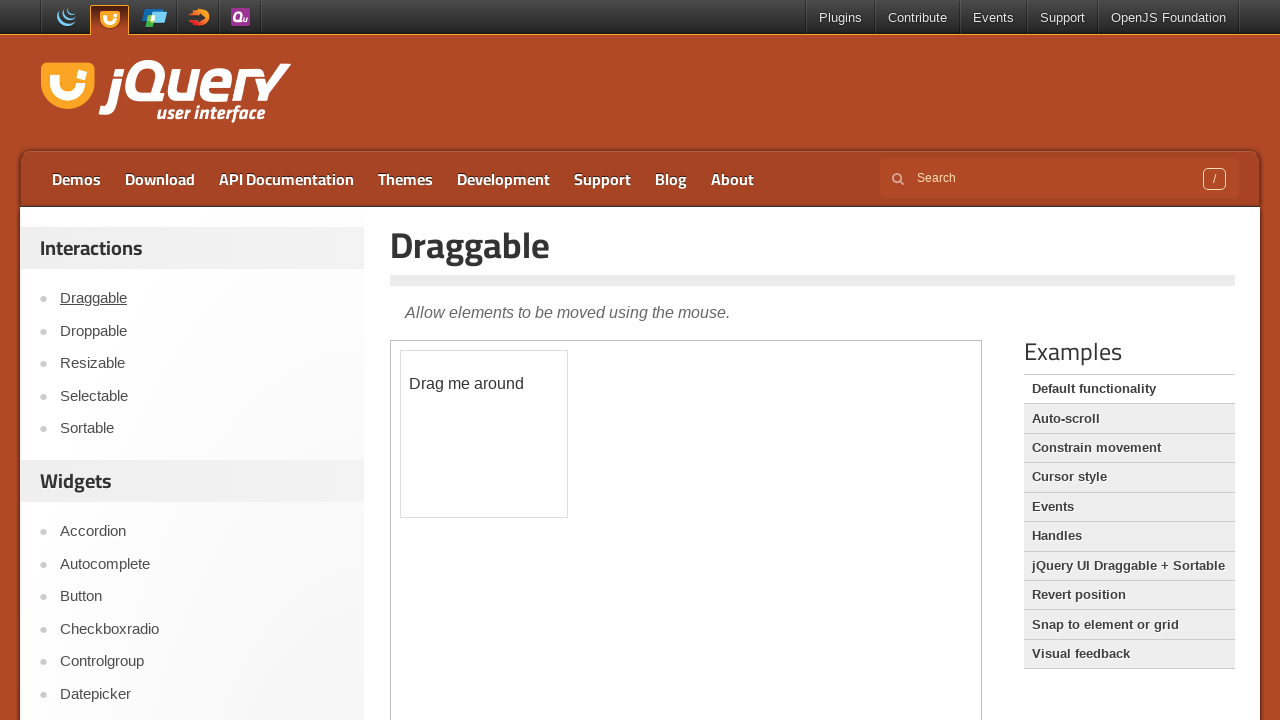

Retrieved and printed text content from draggable element
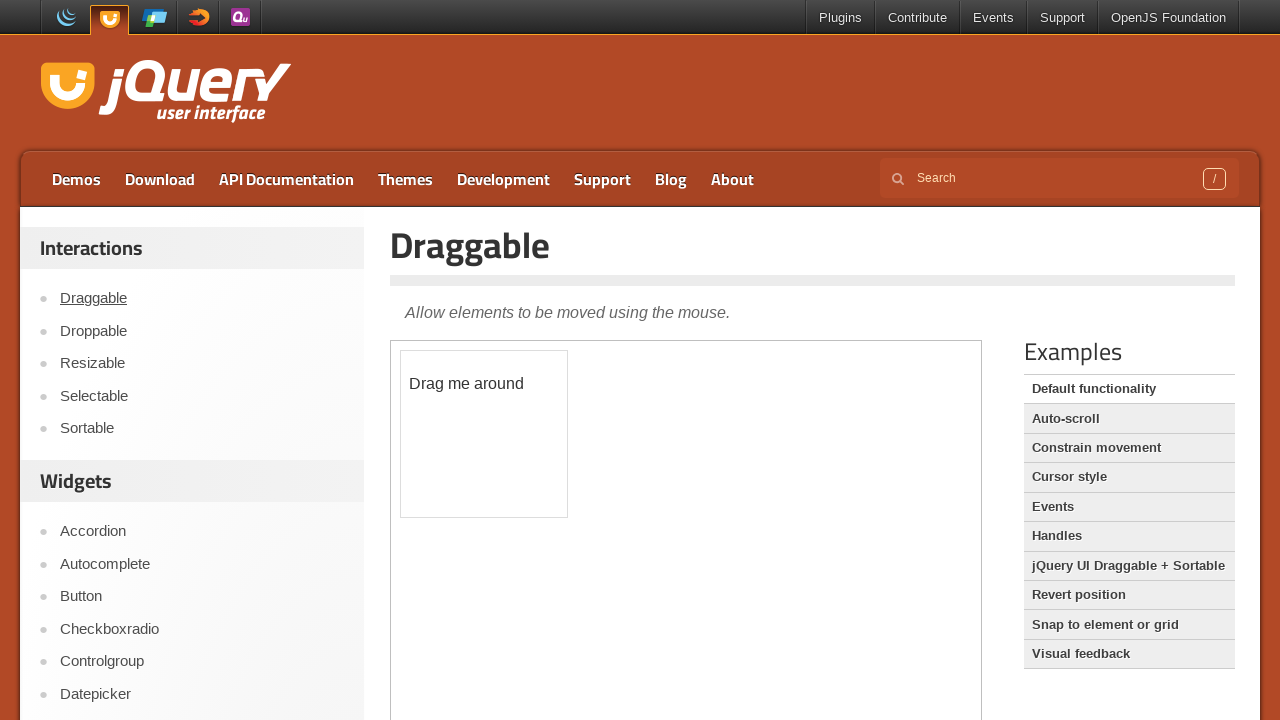

Clicked on sidebar link to navigate to another section at (202, 331) on xpath=//aside[1]/ul/li[2]/a
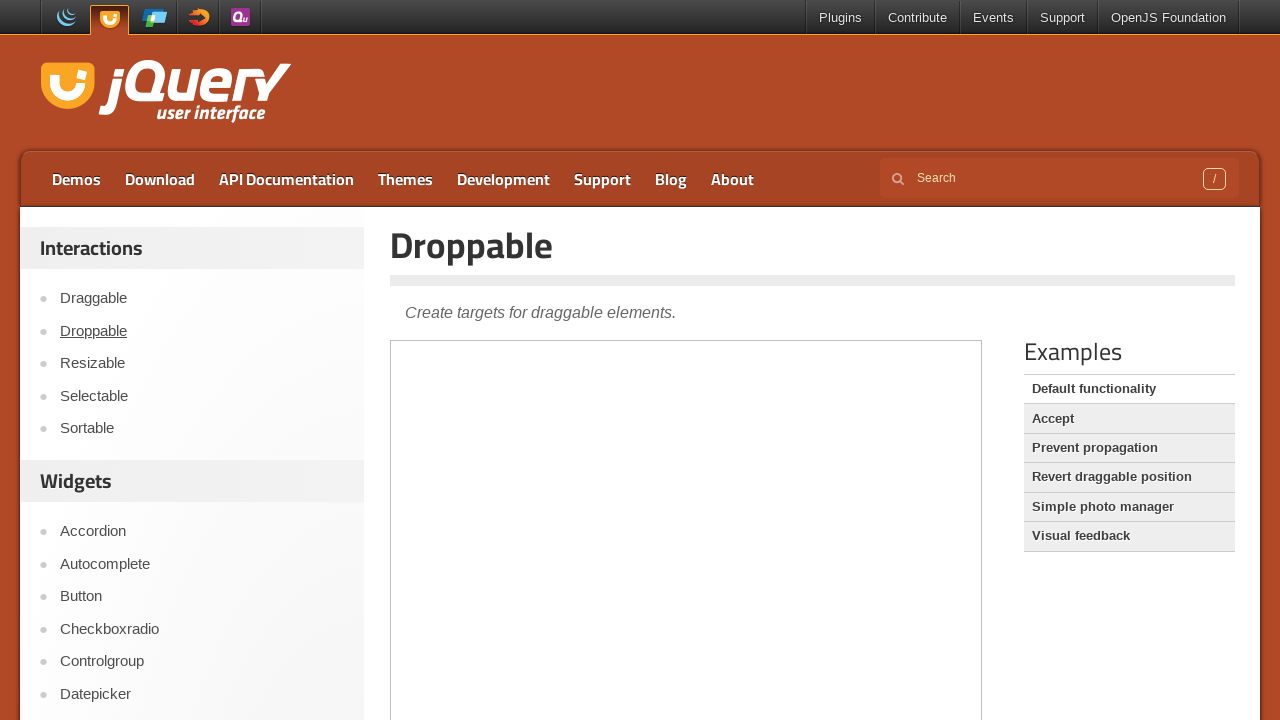

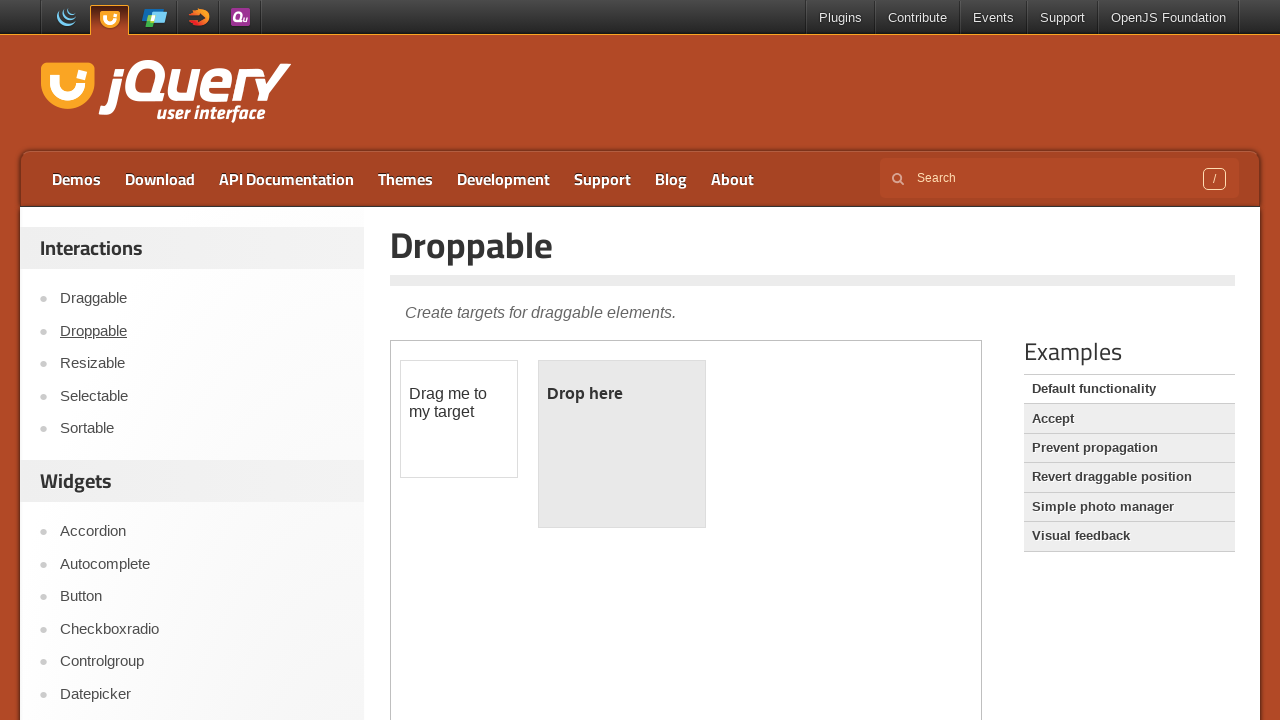